Navigates to OpenCart demo store and waits for the page to load by verifying the page title contains "Your Store"

Starting URL: http://opencart.abstracta.us/

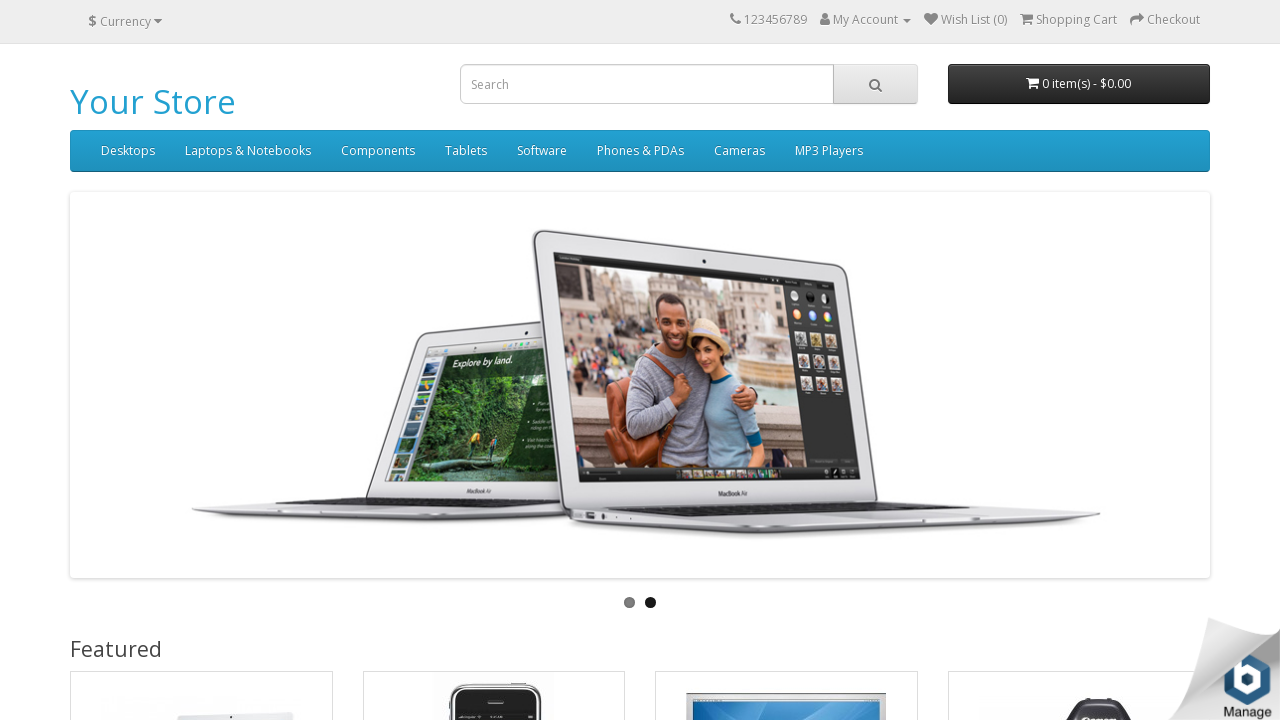

Navigated to OpenCart demo store at http://opencart.abstracta.us/
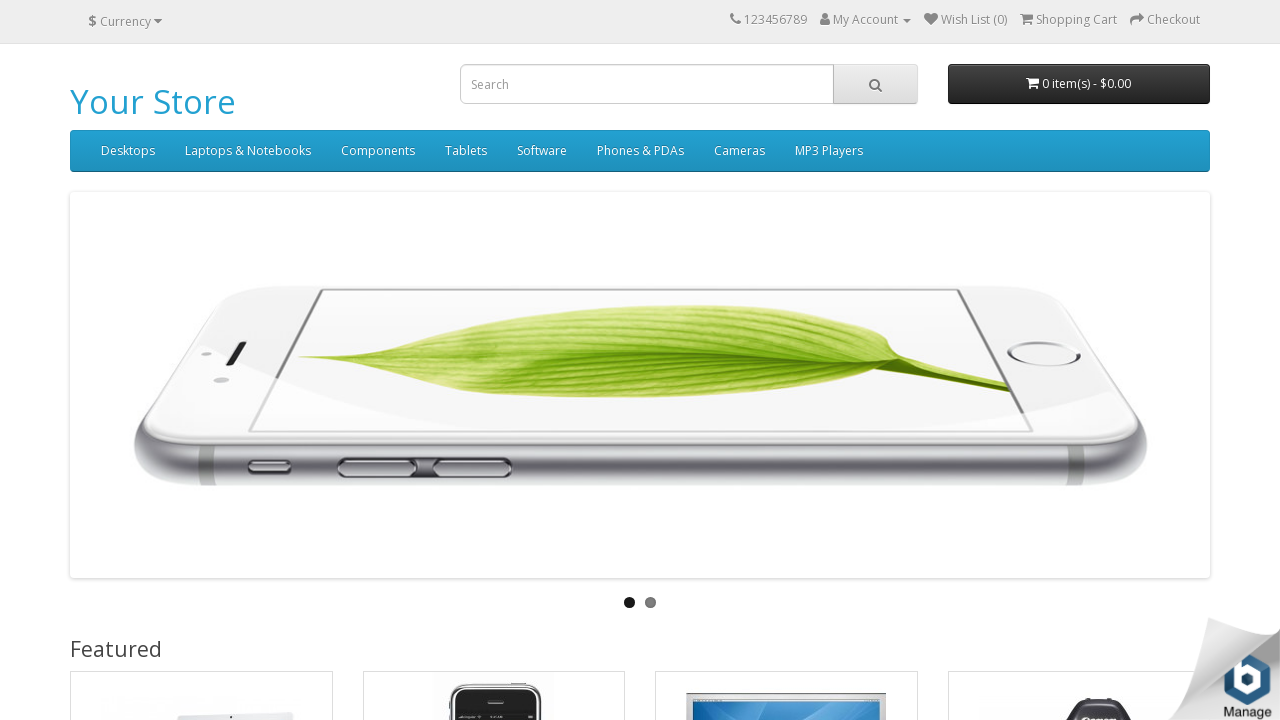

Page title verified to contain 'Your Store' - page fully loaded
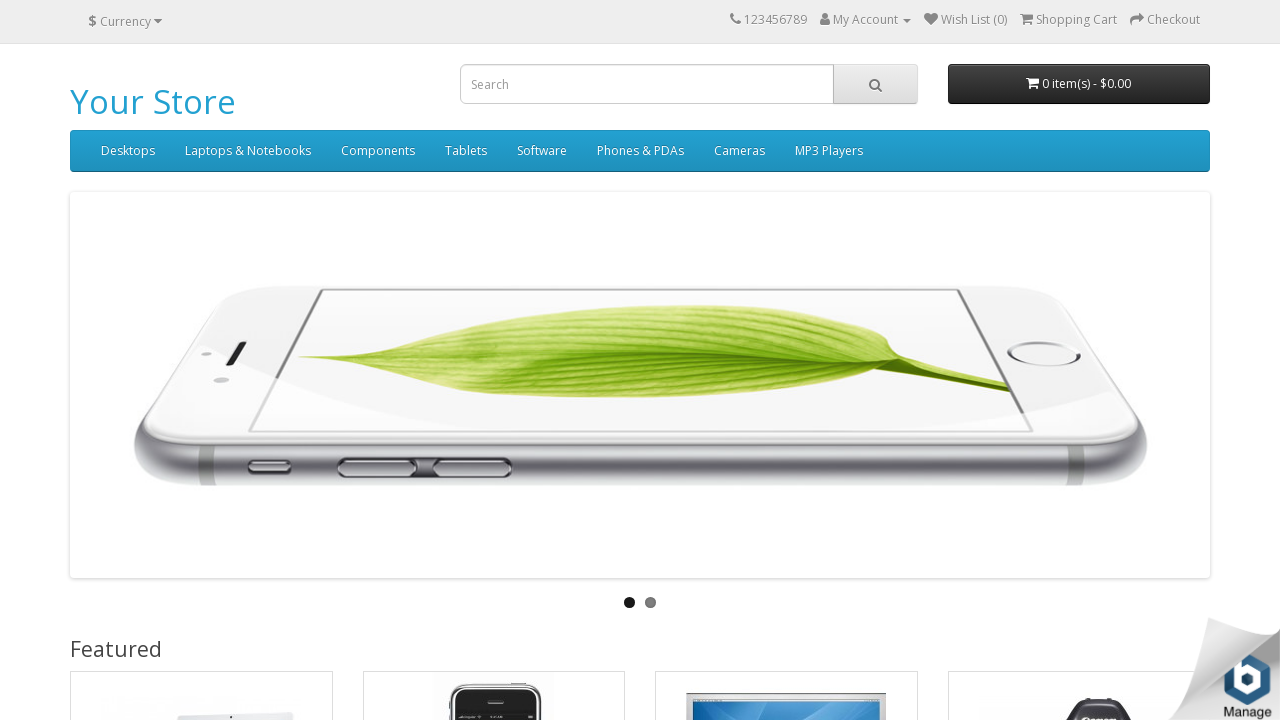

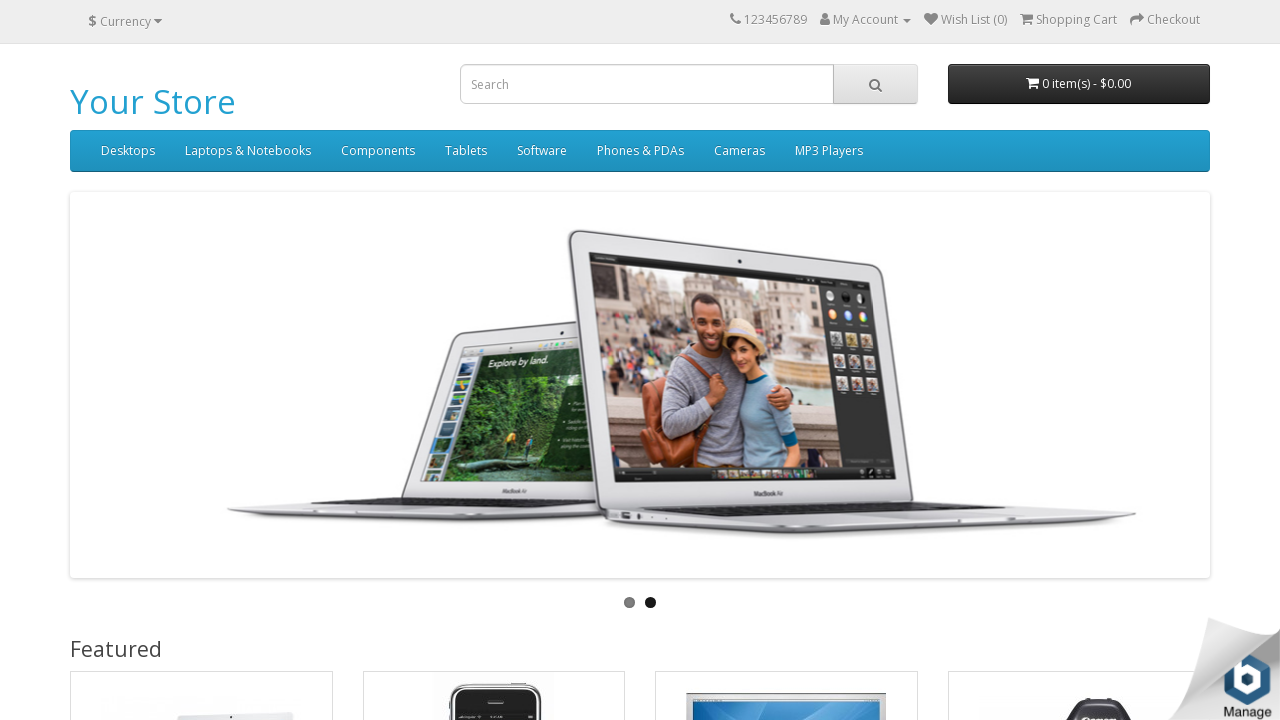